Tests window switching functionality by clicking a link that opens a new window, switching to that new window, and verifying its title is "New Window"

Starting URL: https://the-internet.herokuapp.com/windows

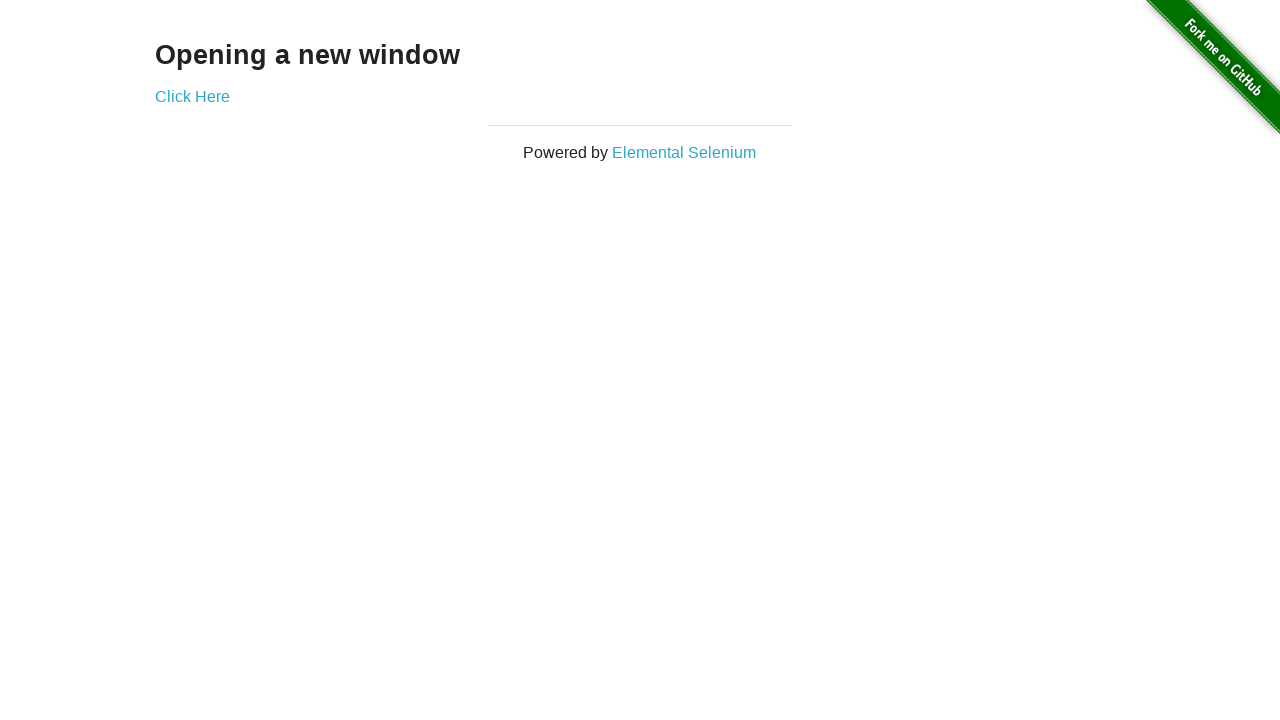

Clicked 'Click Here' link to open new window at (192, 96) on xpath=//a[text()='Click Here']
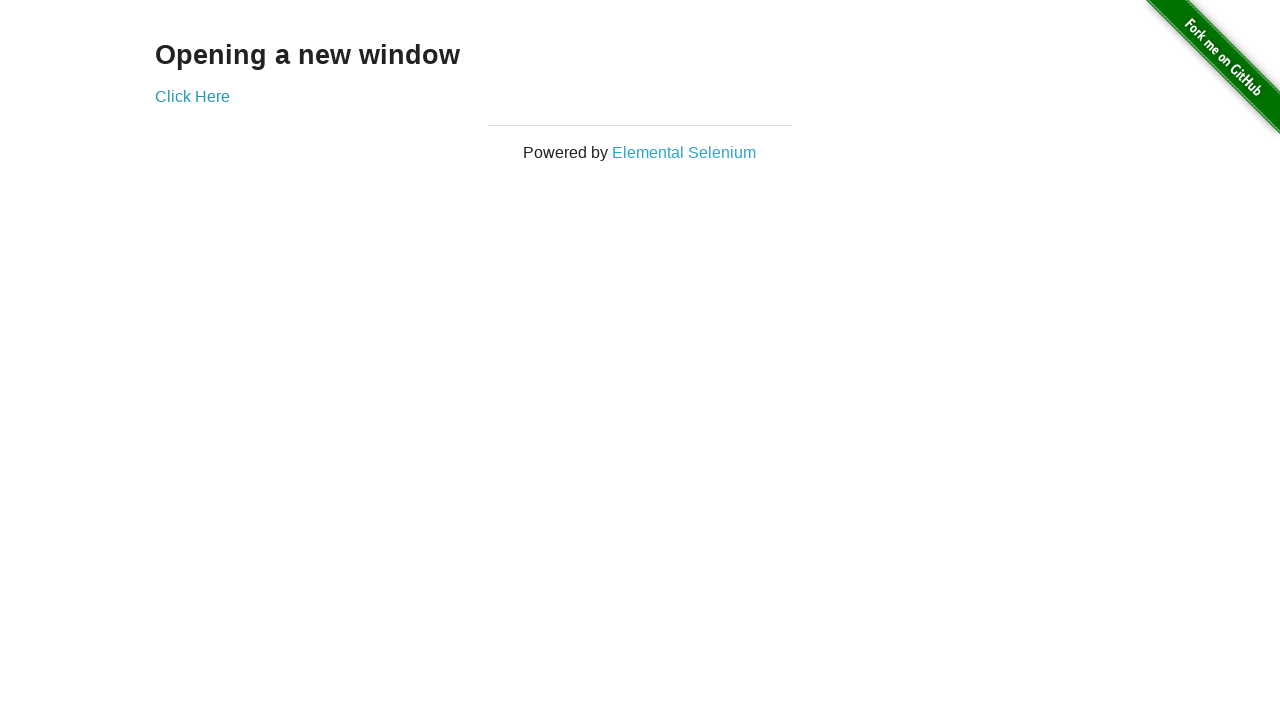

Captured reference to newly opened window
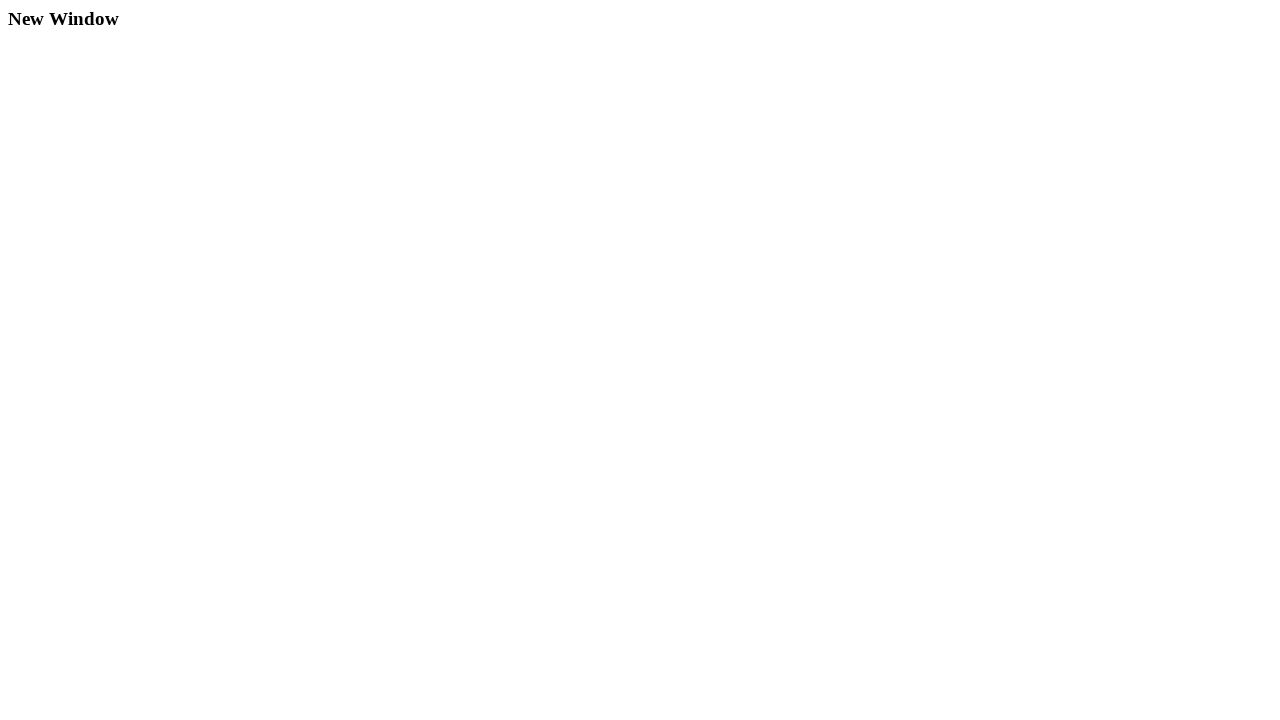

New window page loaded successfully
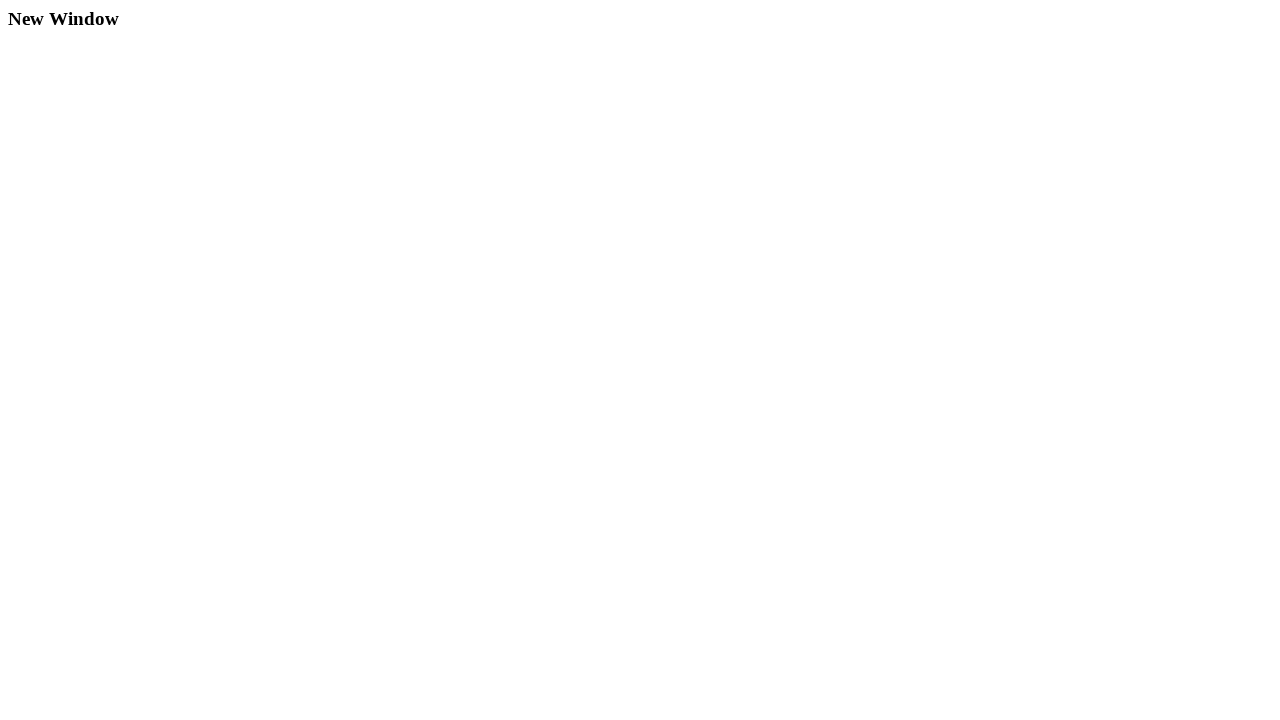

Retrieved new window title: 'New Window'
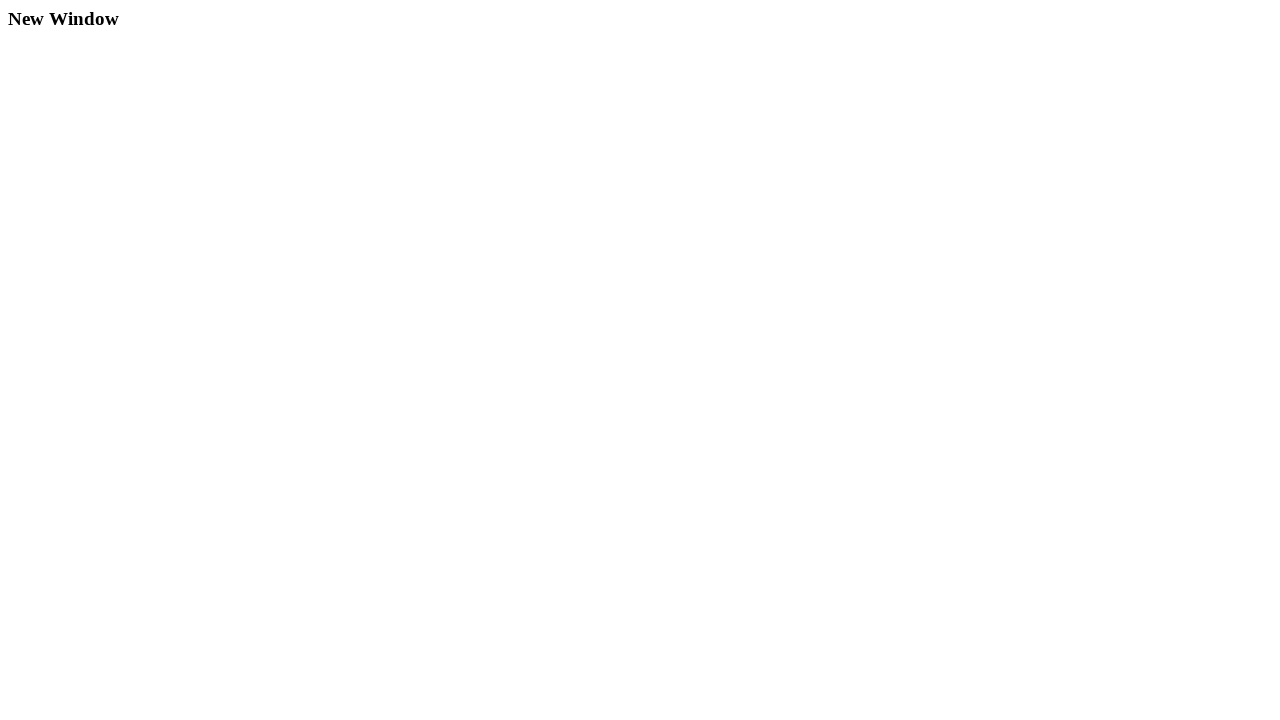

Verified new window title matches expected title 'New Window'
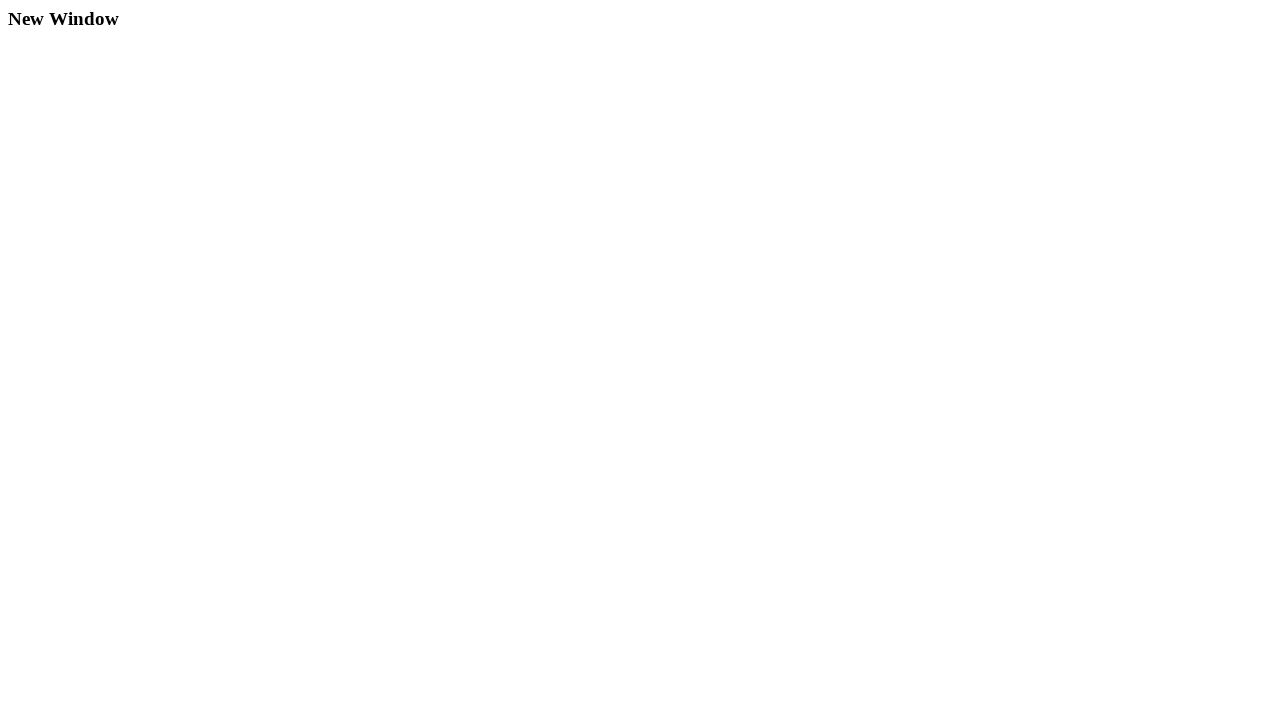

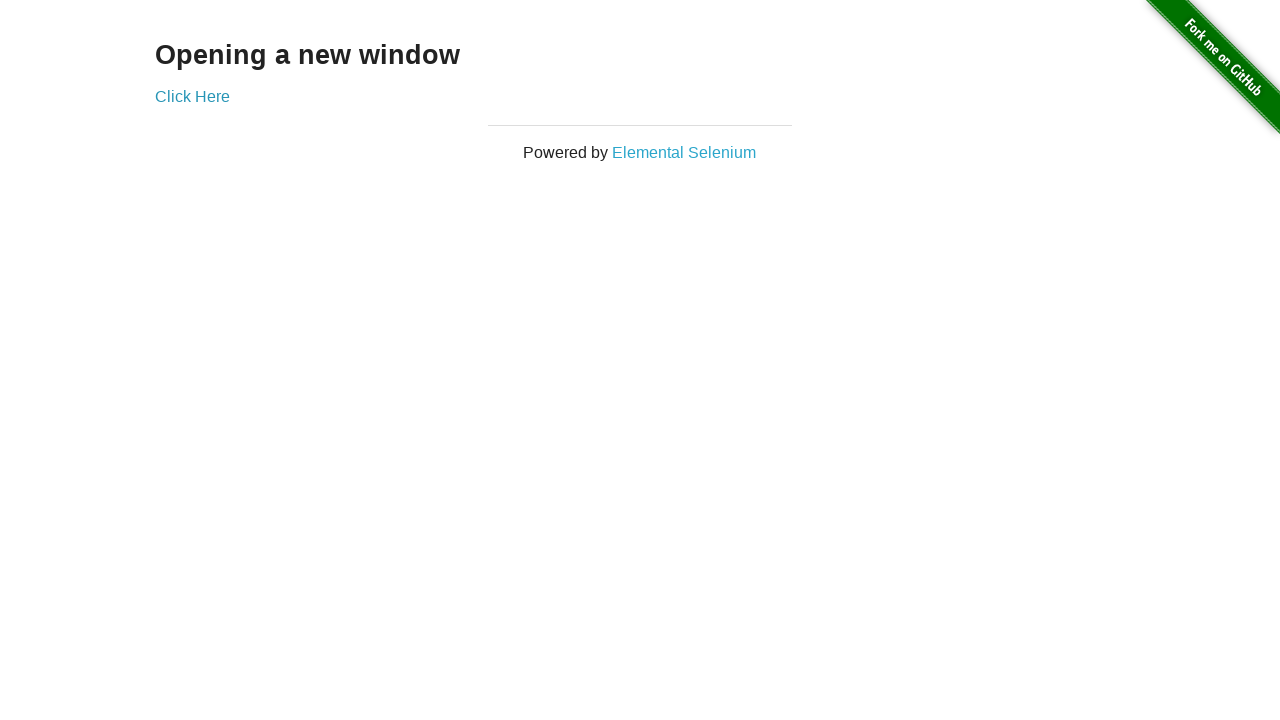